Tests jQuery UI selectable widget by performing multiple selection using Ctrl+Click on list items within an iframe

Starting URL: https://jqueryui.com/selectable/

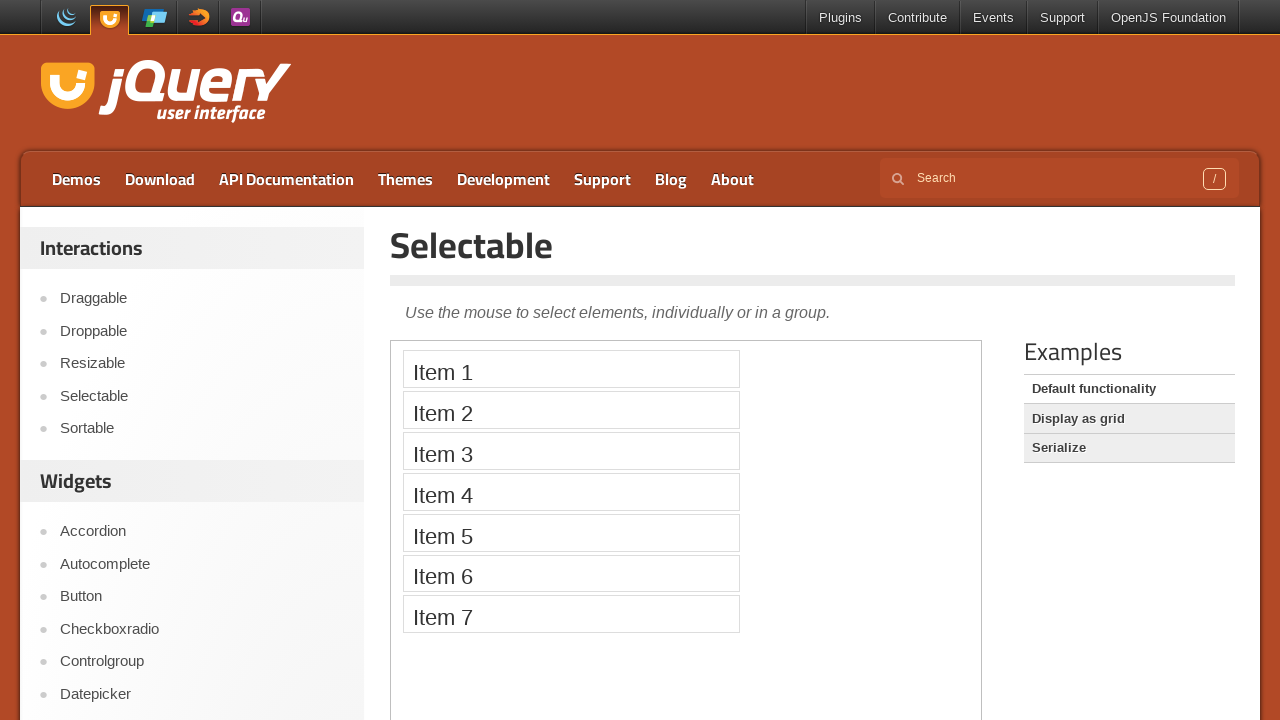

Located iframe containing selectable widget
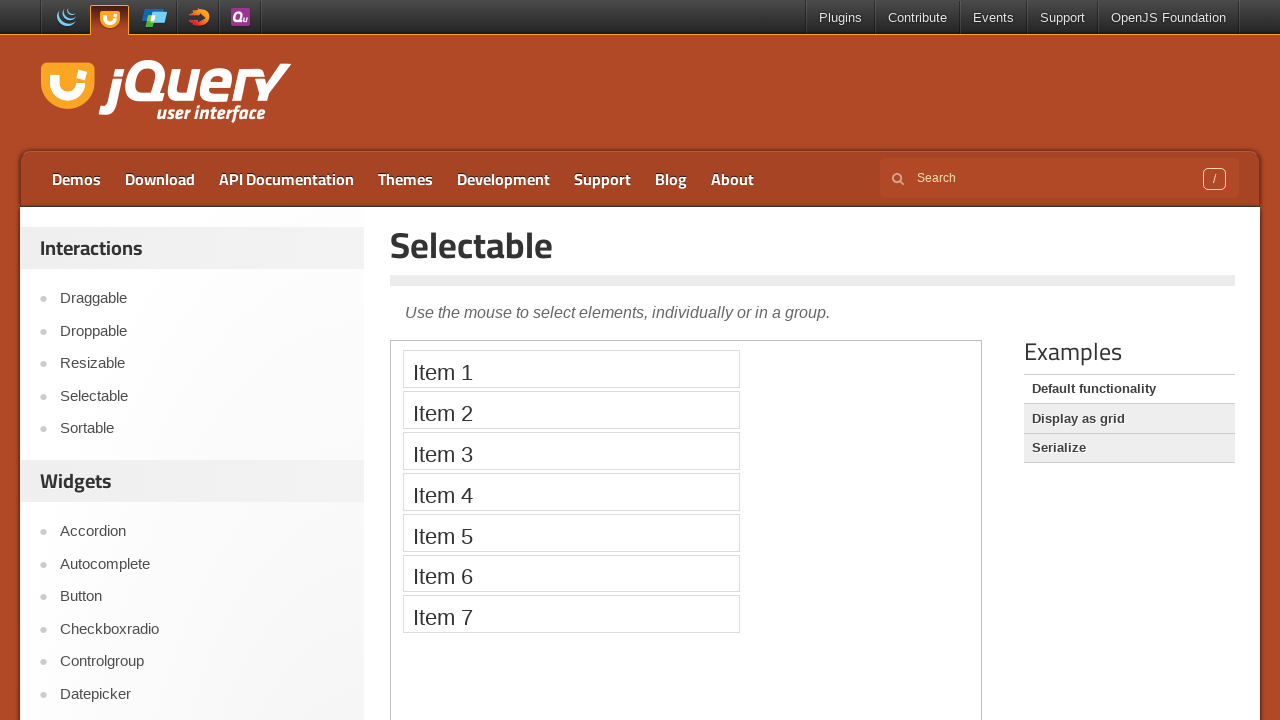

Waited for selectable list to become visible
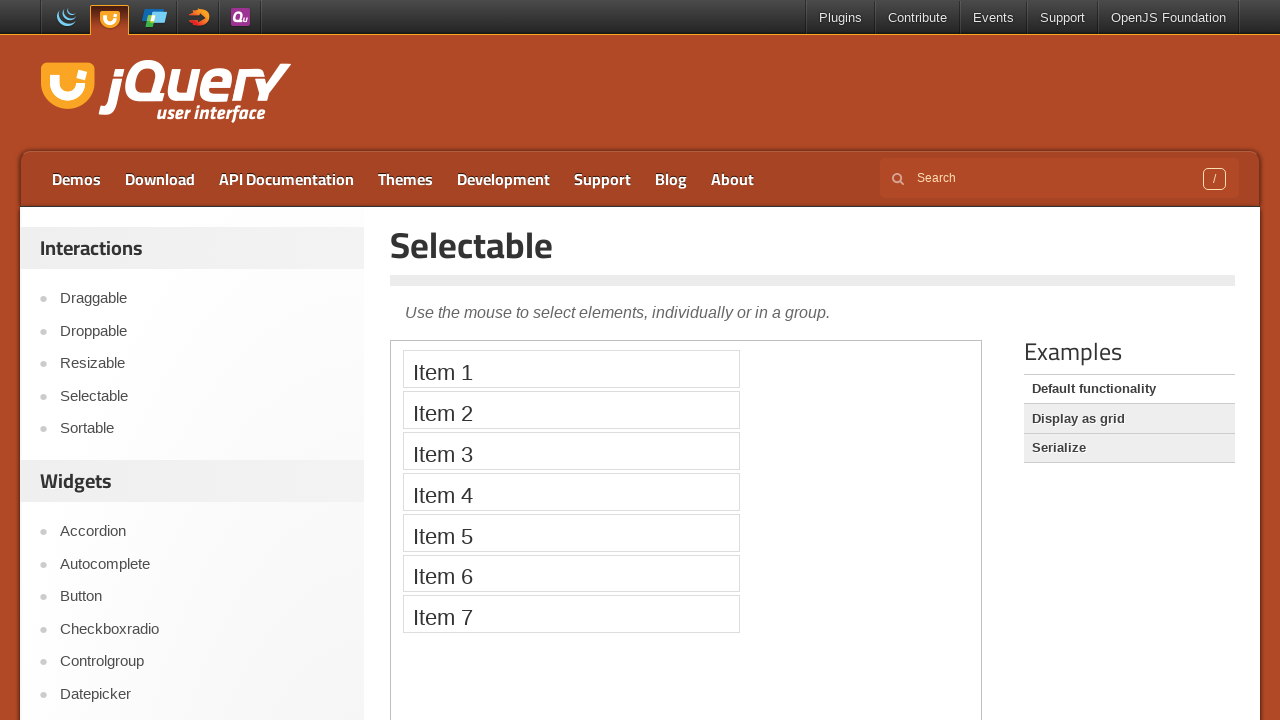

Retrieved all list items from selectable widget
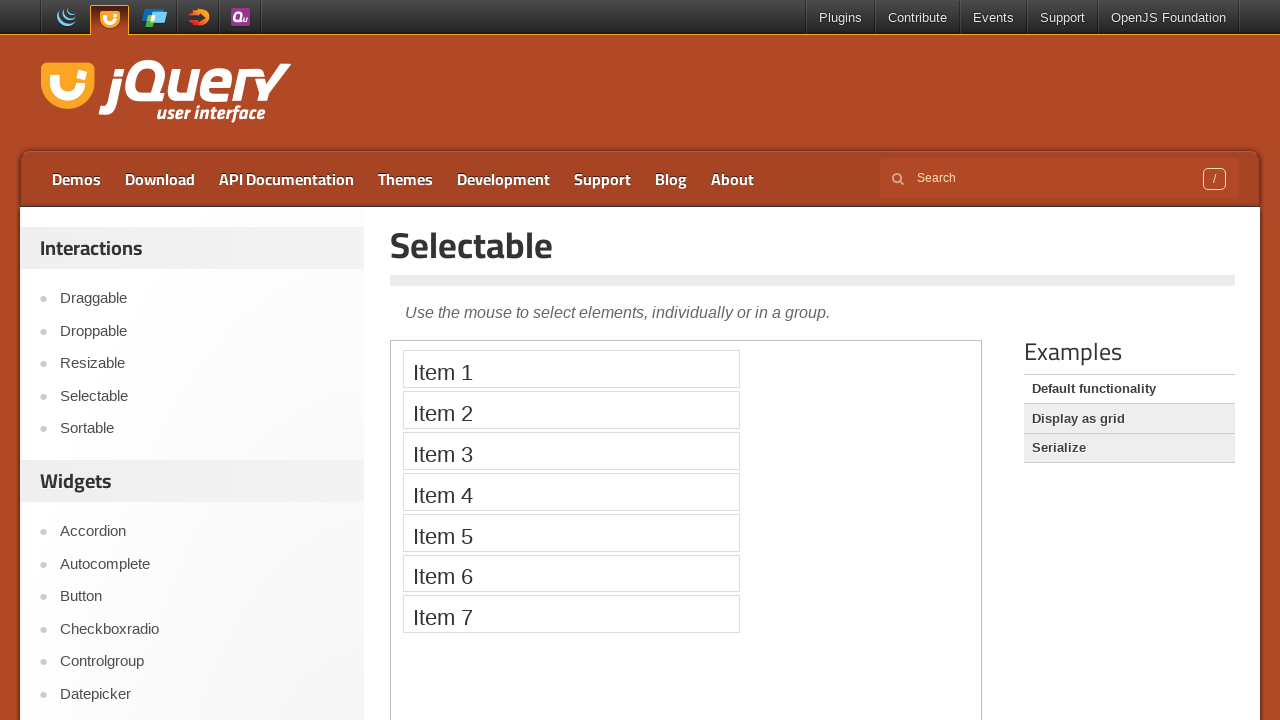

Ctrl+clicked third item in selectable list at (571, 451) on iframe >> nth=0 >> internal:control=enter-frame >> .ui-selectable li >> nth=2
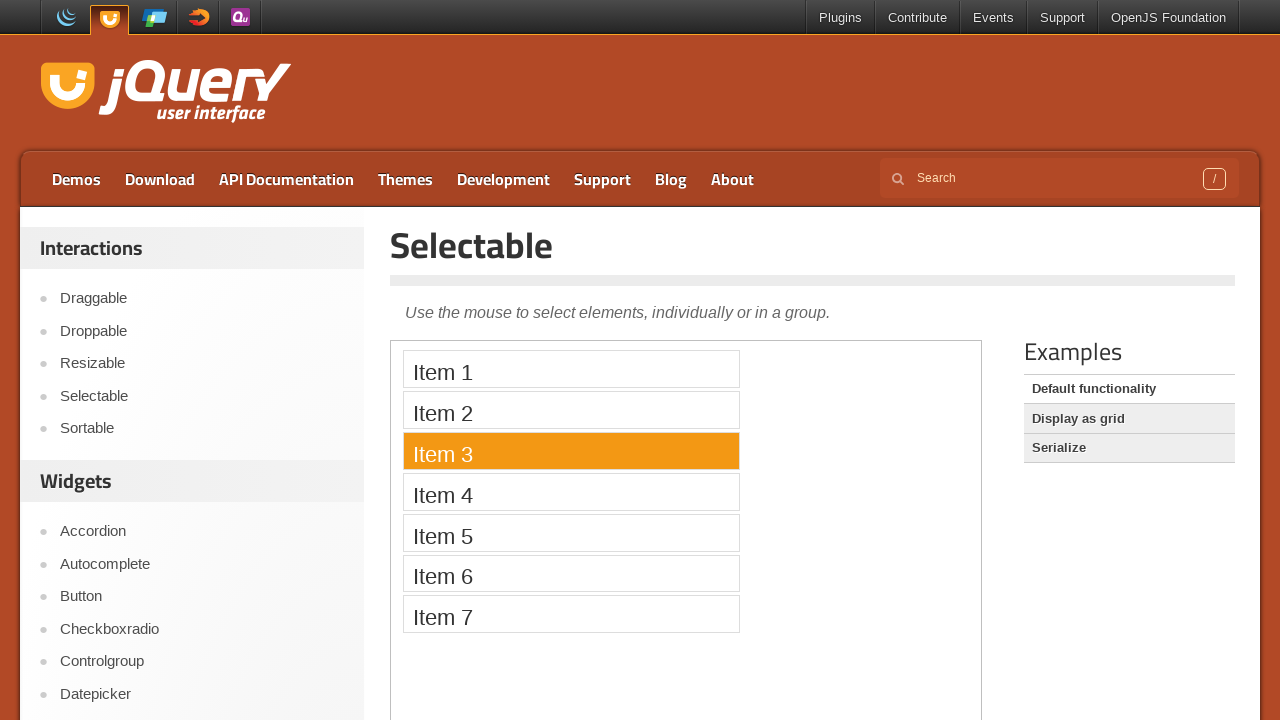

Ctrl+clicked fifth item in selectable list at (571, 532) on iframe >> nth=0 >> internal:control=enter-frame >> .ui-selectable li >> nth=4
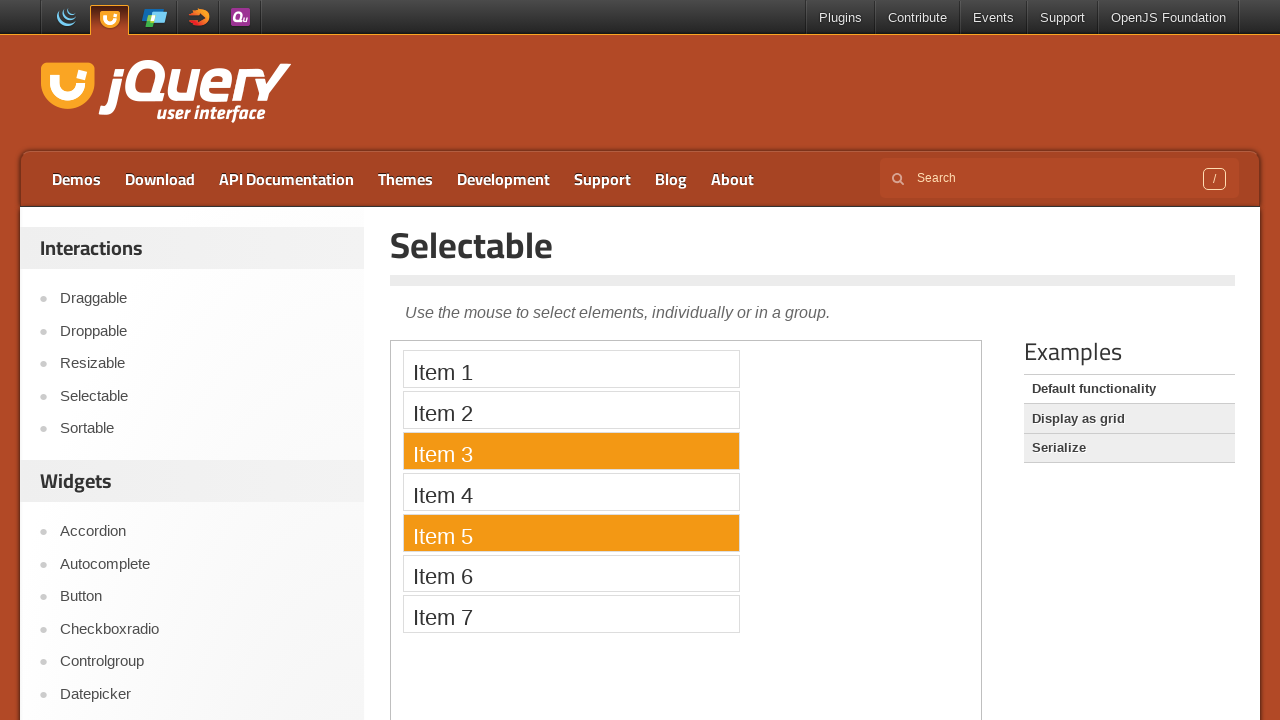

Ctrl+clicked seventh item in selectable list at (571, 614) on iframe >> nth=0 >> internal:control=enter-frame >> .ui-selectable li >> nth=6
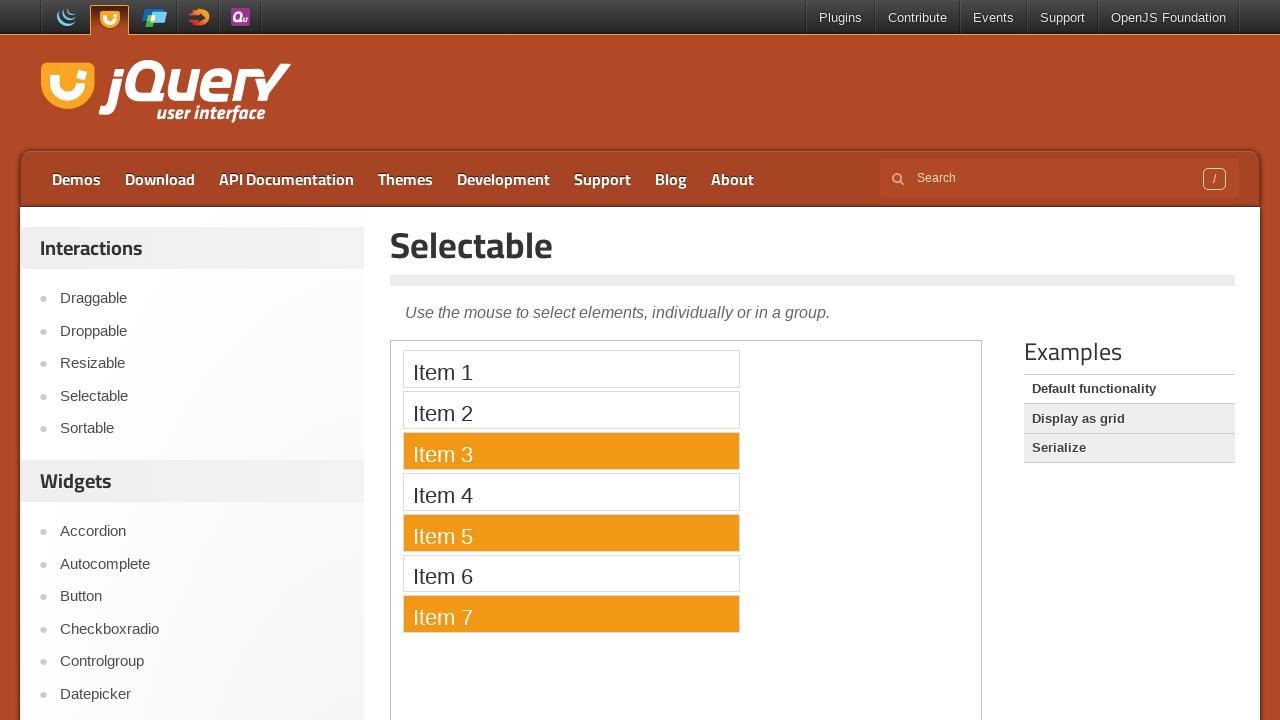

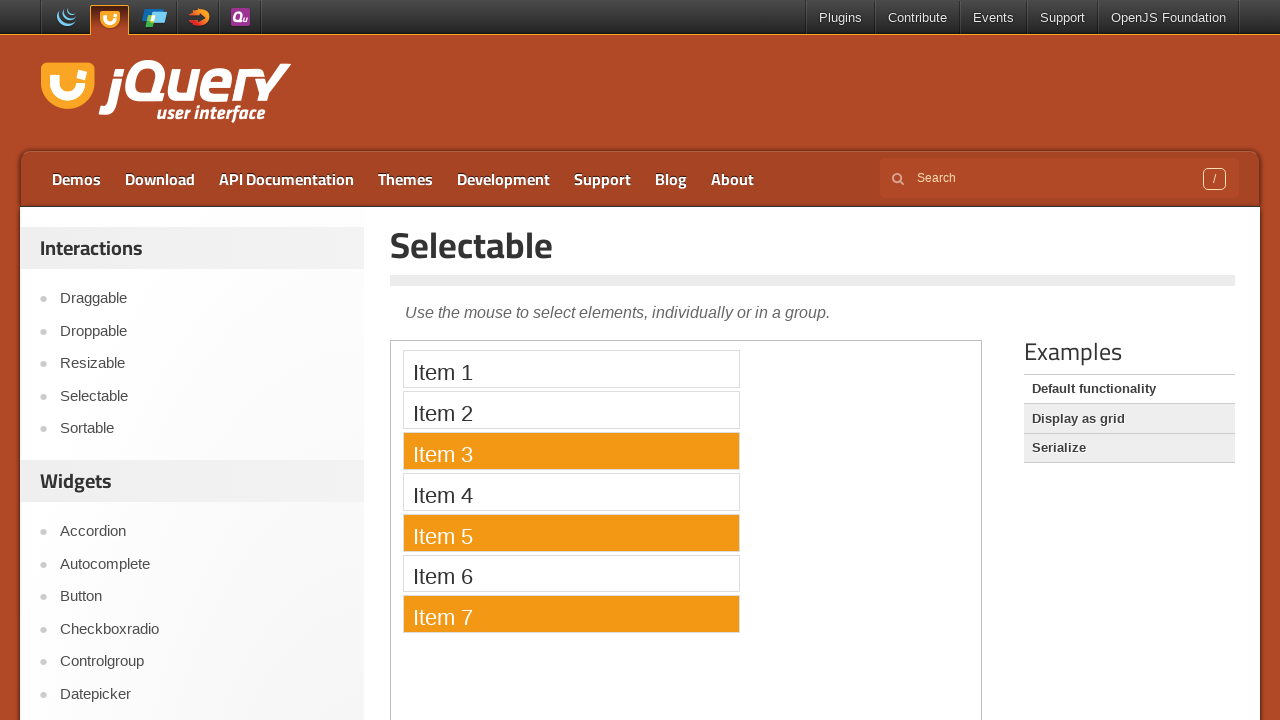